Tests iframe and alert handling on W3Schools Try Editor by switching to iframe, clicking a button to trigger an alert, accepting it, then switching back to main content and clicking Run button

Starting URL: https://www.w3schools.com/js/tryit.asp?filename=tryjs_confirm

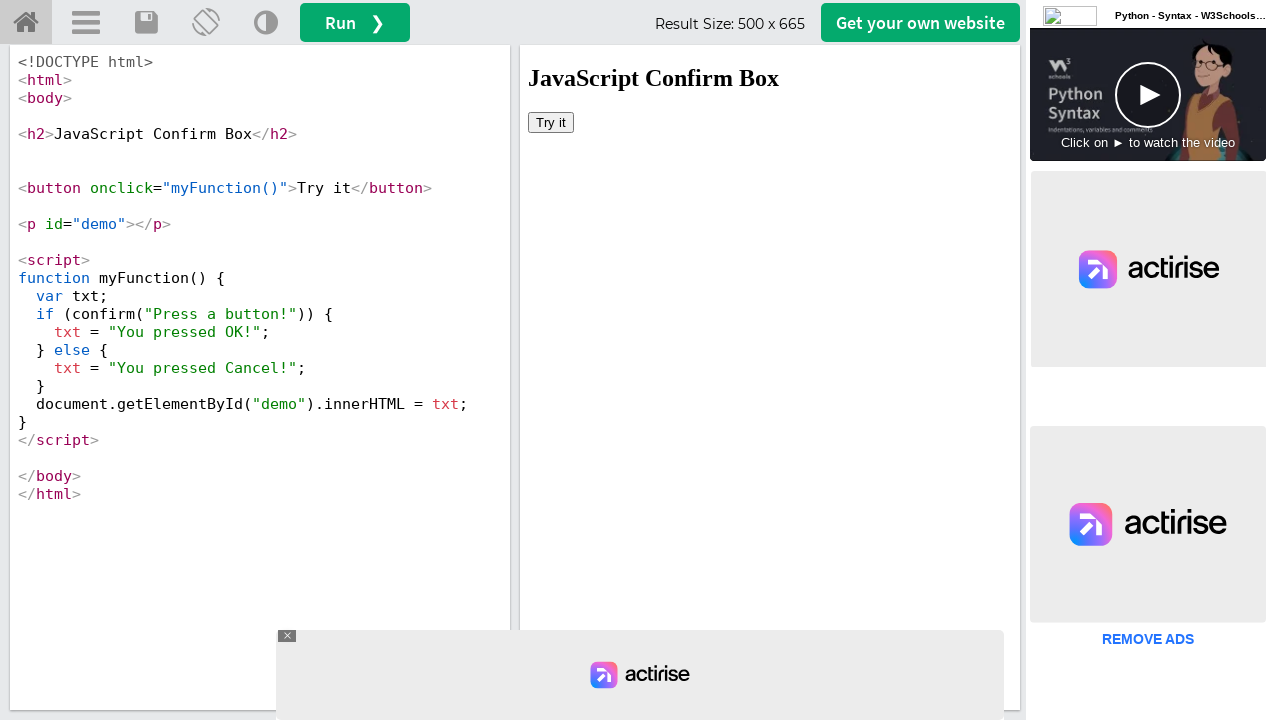

Located iframe with id 'iframeResult'
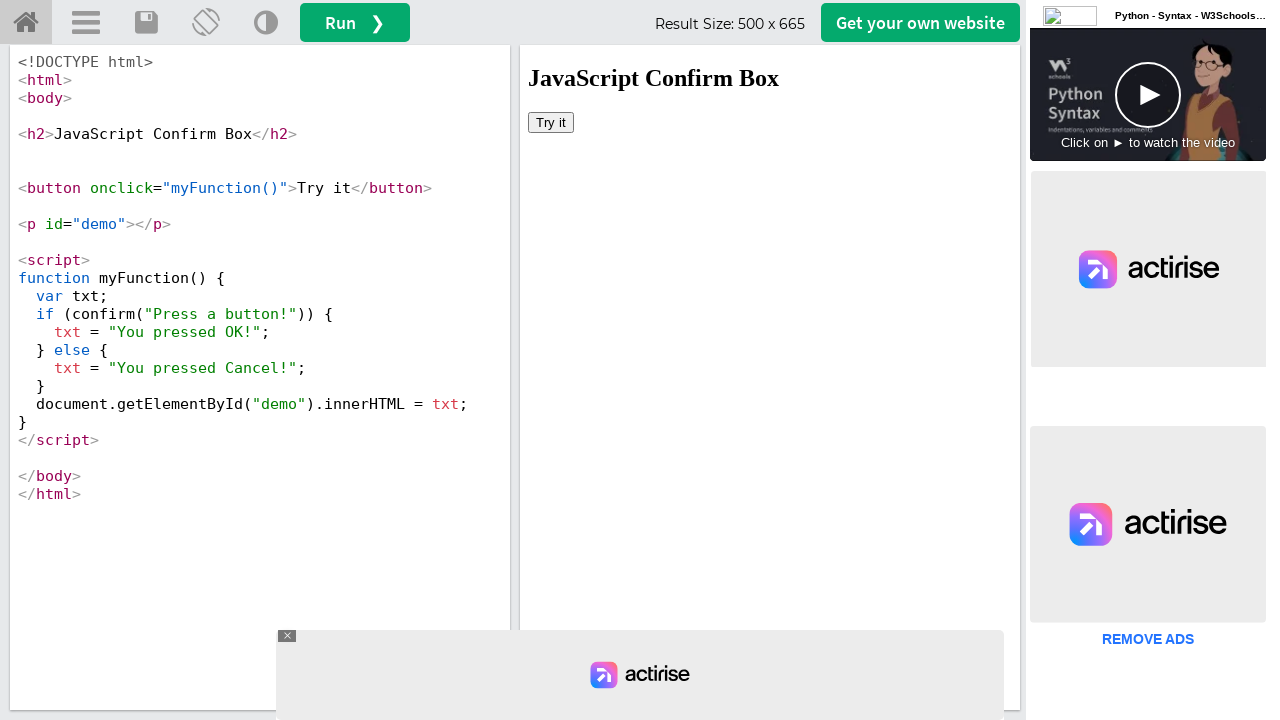

Clicked 'Try it' button inside iframe at (551, 122) on #iframeResult >> internal:control=enter-frame >> button:has-text('Try it')
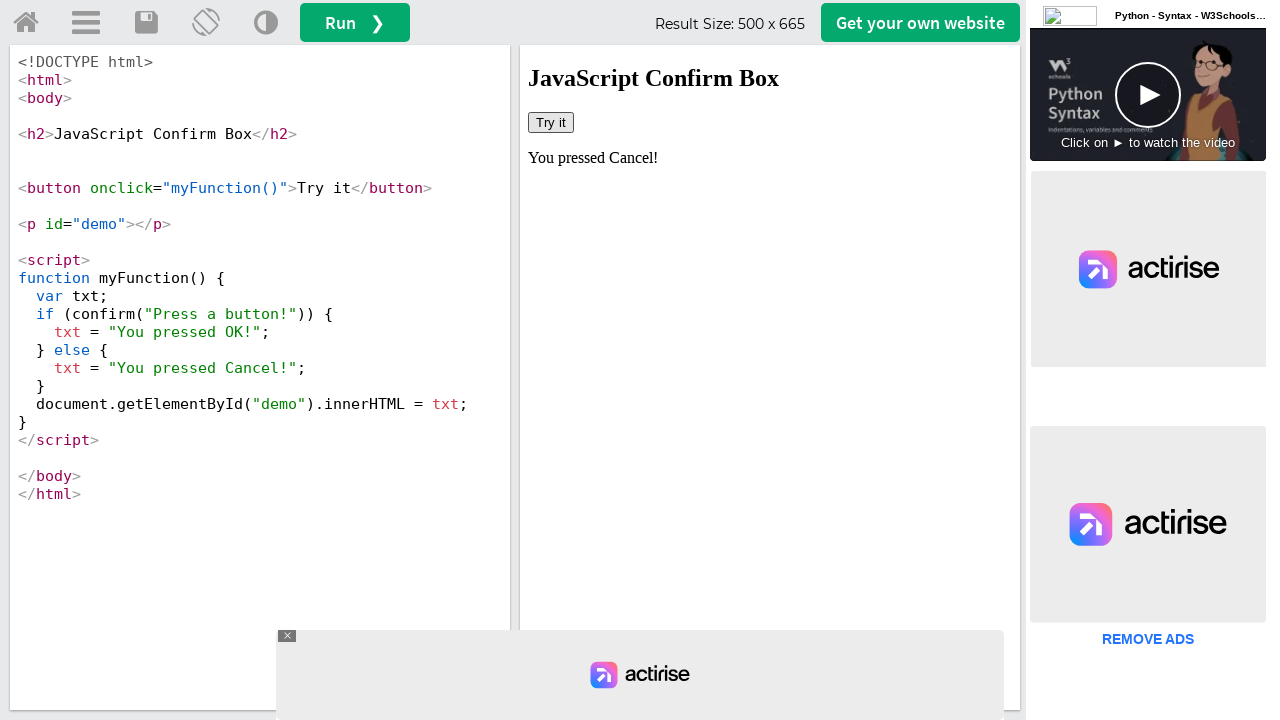

Set up dialog handler to accept alerts
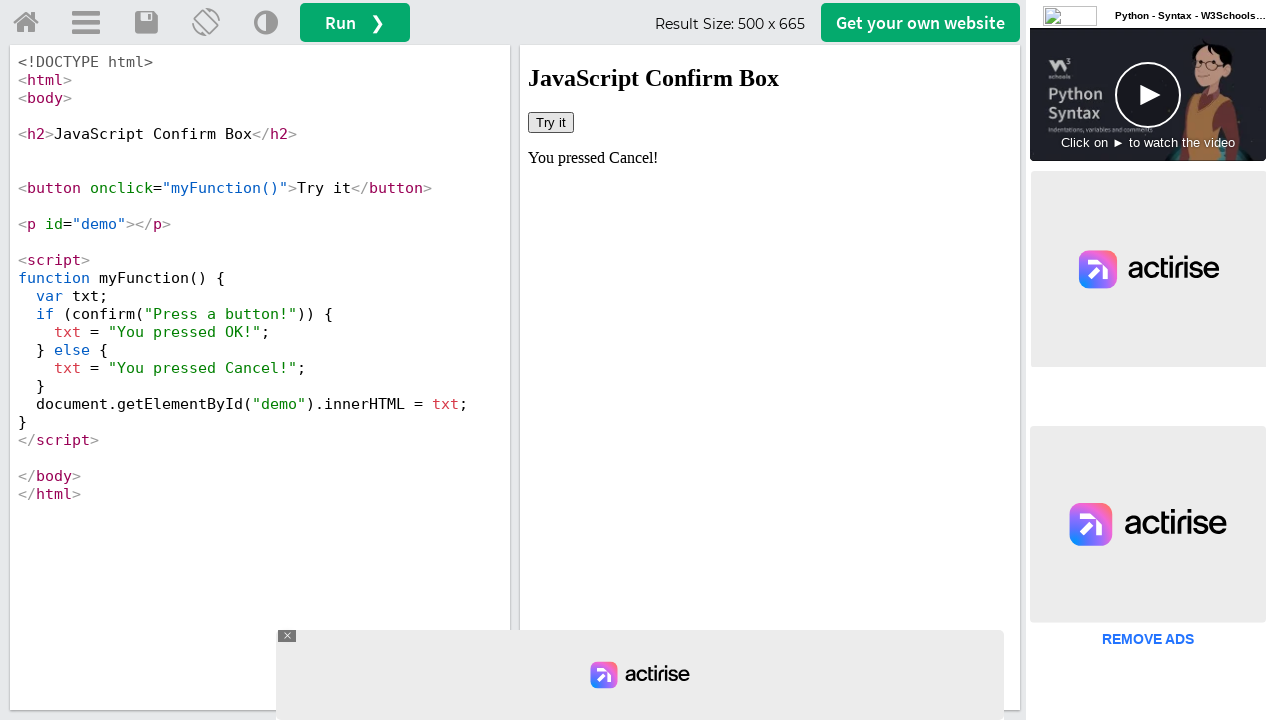

Clicked Run button in main frame at (355, 22) on button:has-text('Run')
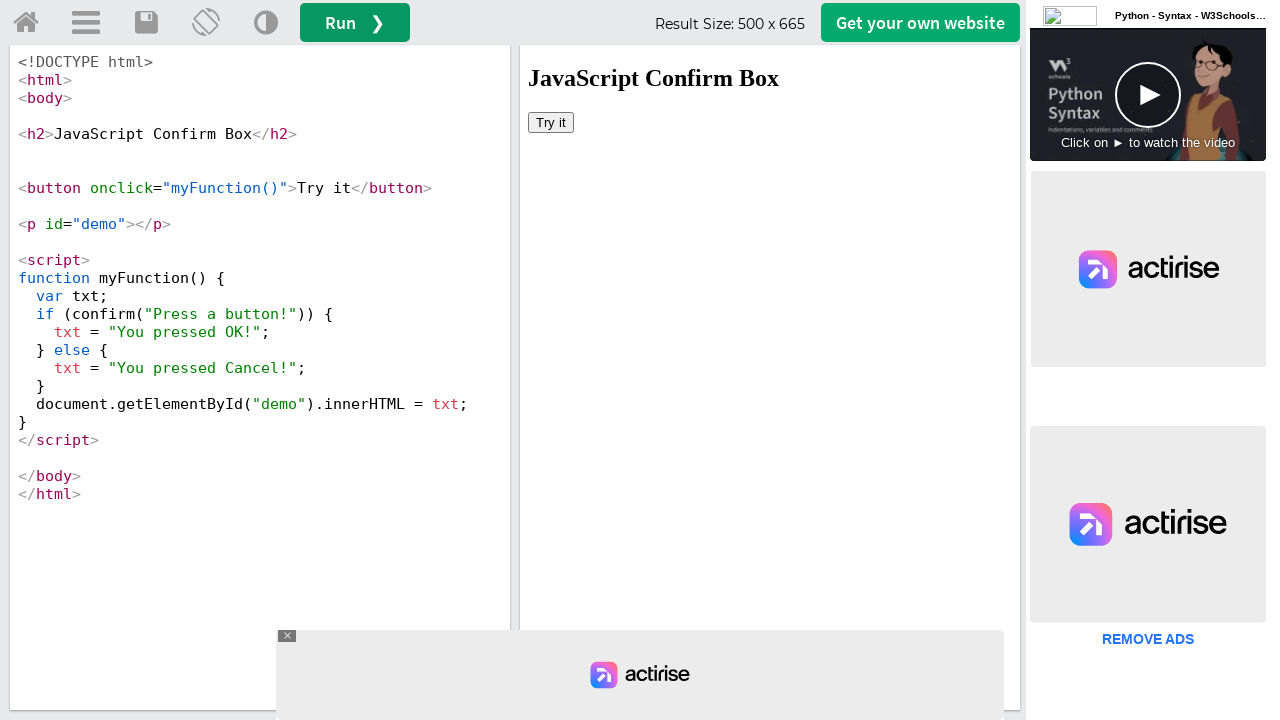

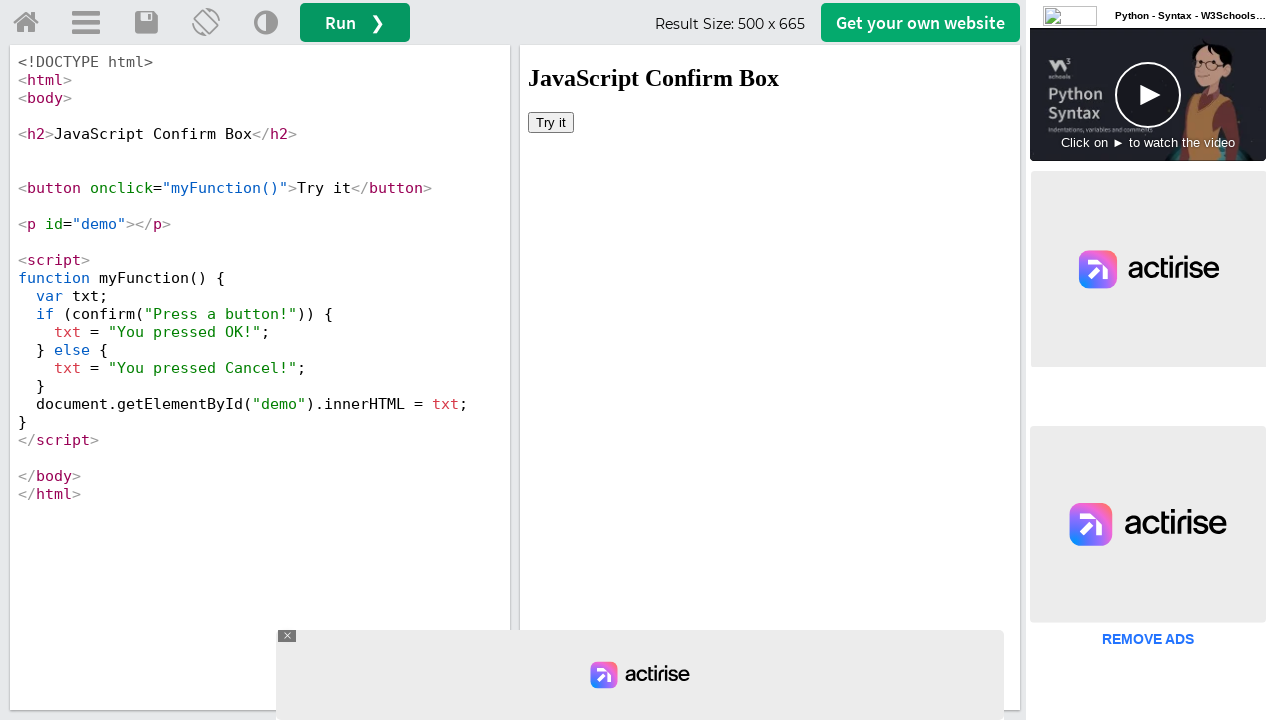